Tests the shopping cart flow by adding a cucumber product to cart, proceeding to checkout, and applying a promo code to verify the discount functionality

Starting URL: https://rahulshettyacademy.com/seleniumPractise/

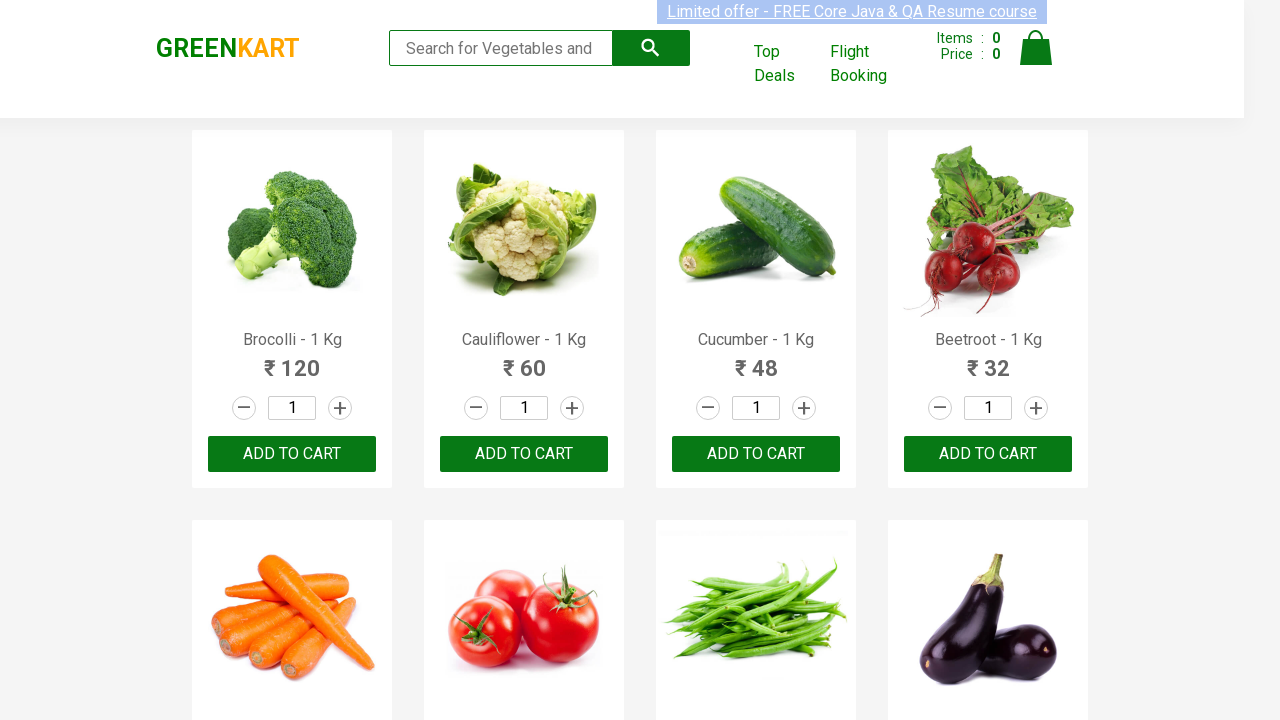

Clicked ADD TO CART button for Cucumber - 1 Kg at (756, 454) on xpath=//h4[text()='Cucumber - 1 Kg']/following-sibling::div[@class='product-acti
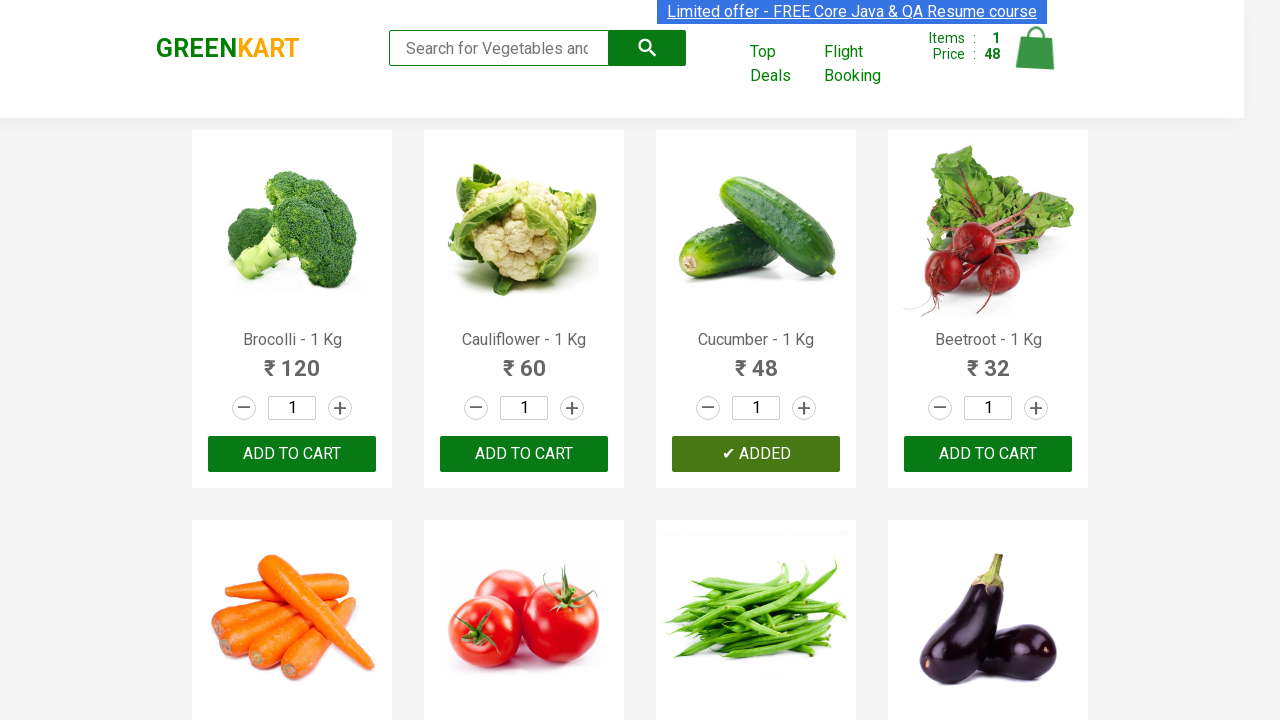

Clicked Cart icon to view cart items at (1036, 48) on xpath=//img[@alt='Cart']
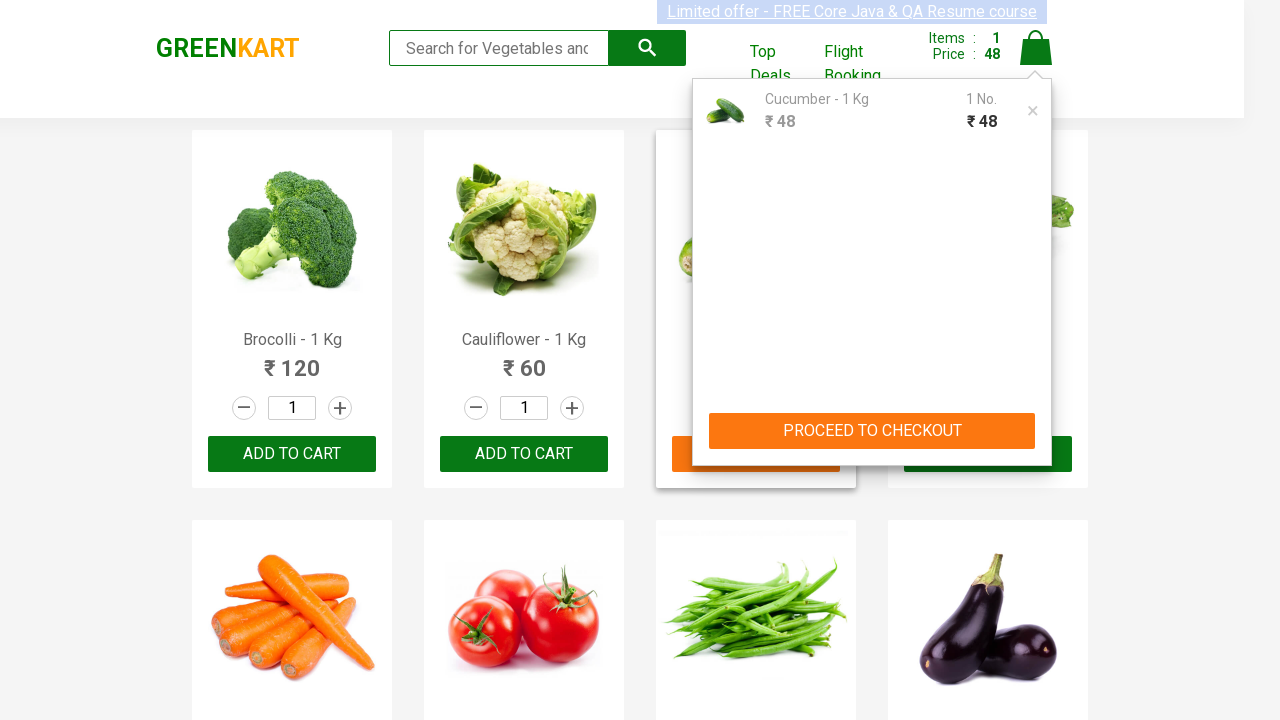

Clicked PROCEED TO CHECKOUT button at (872, 431) on xpath=//button[text()='PROCEED TO CHECKOUT']
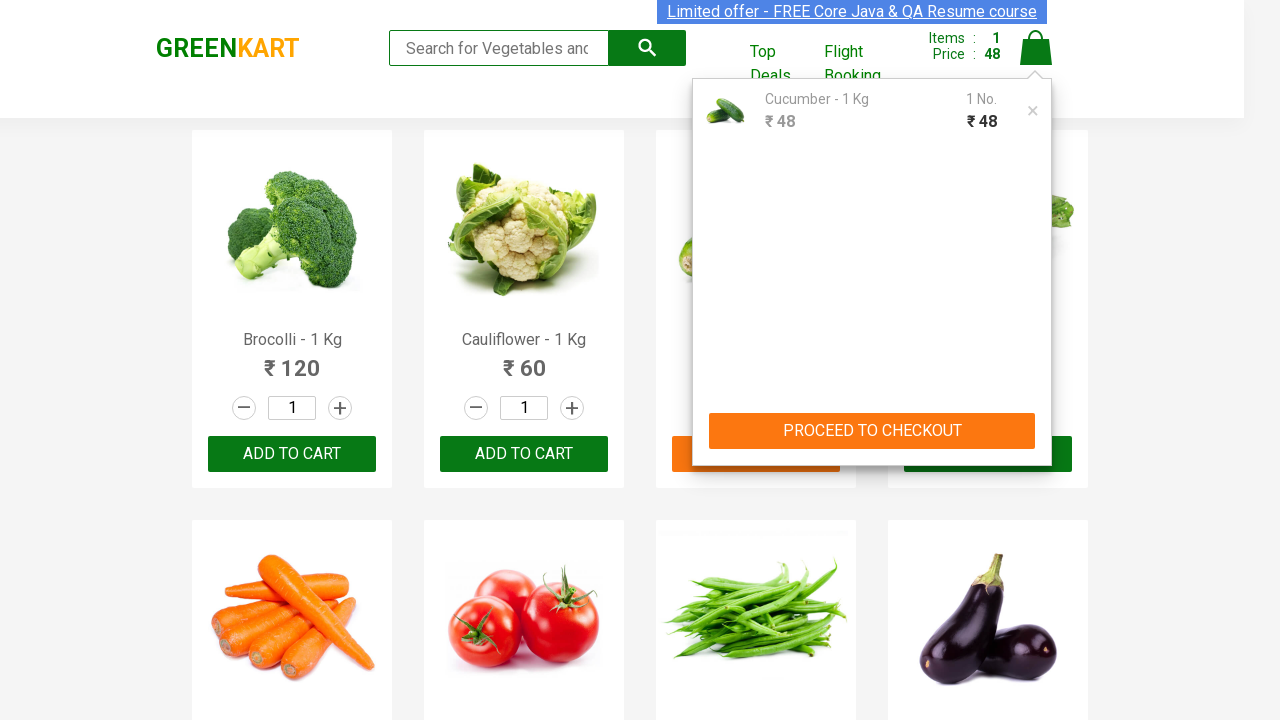

Entered promo code 'rahulshettyacademy' in the promo code field on input.promoCode
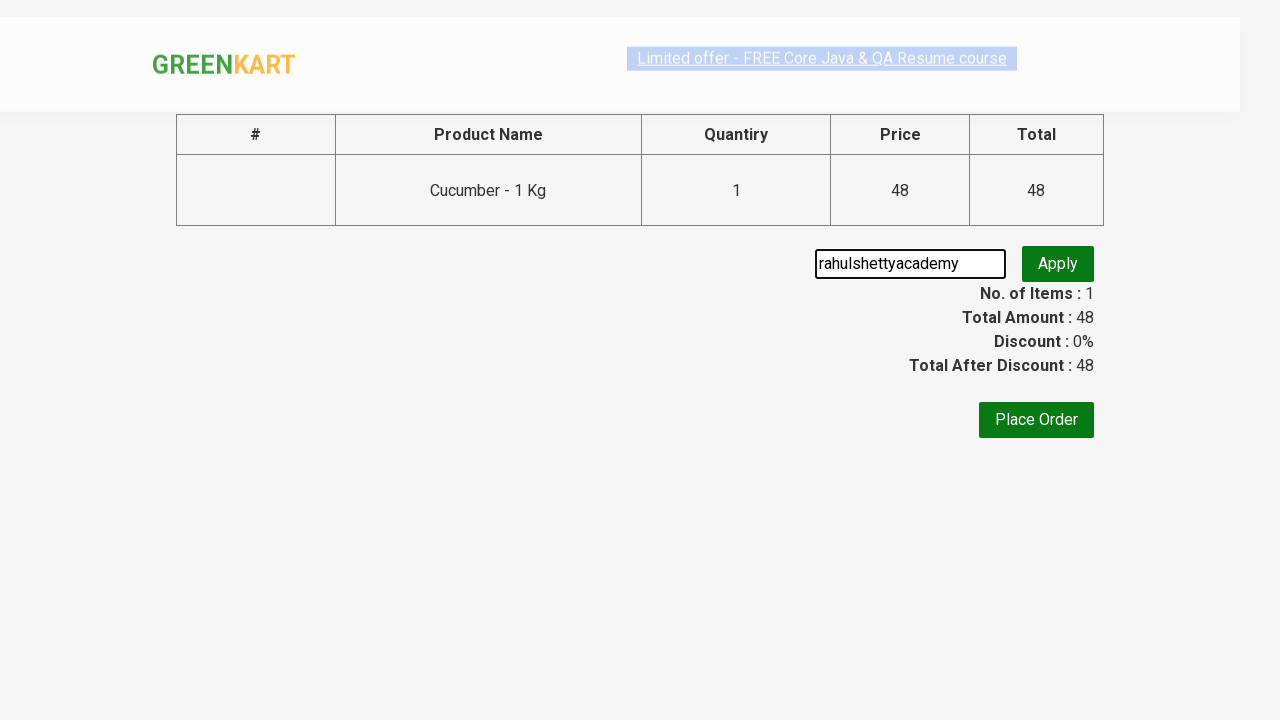

Clicked Apply button to apply the promo code at (1058, 264) on button.promoBtn
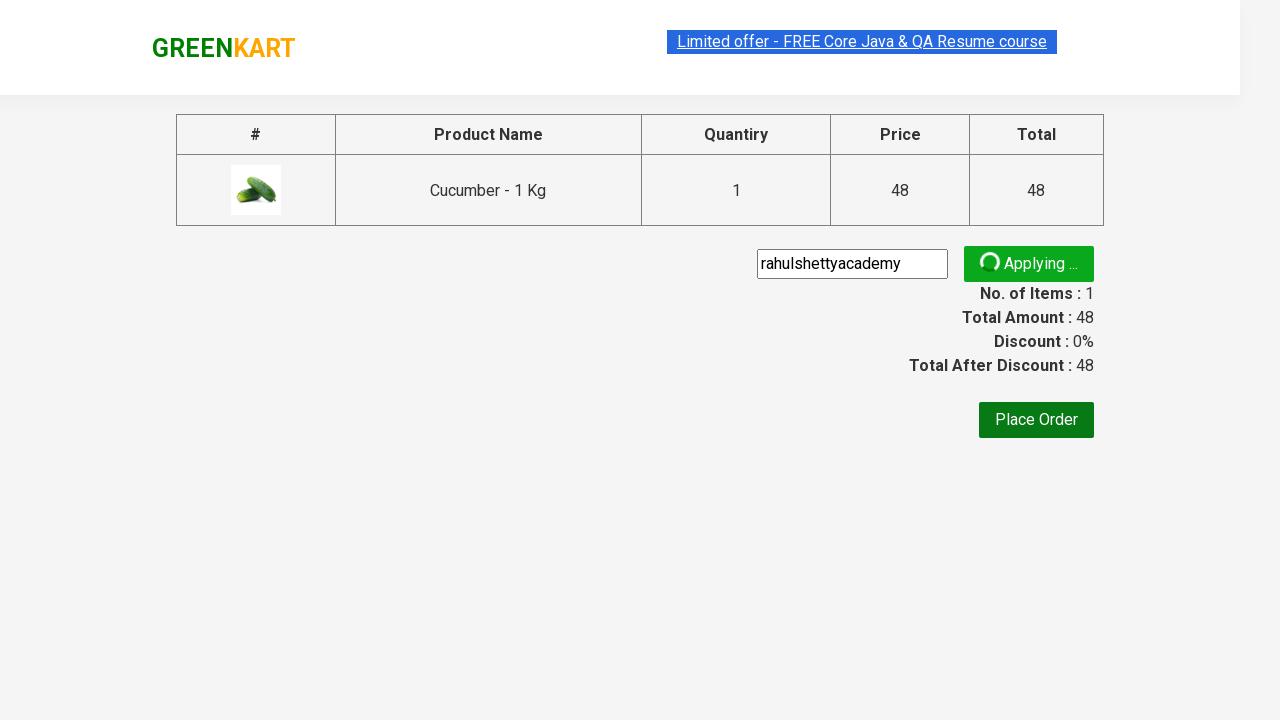

Promo discount info message appeared, confirming discount was applied
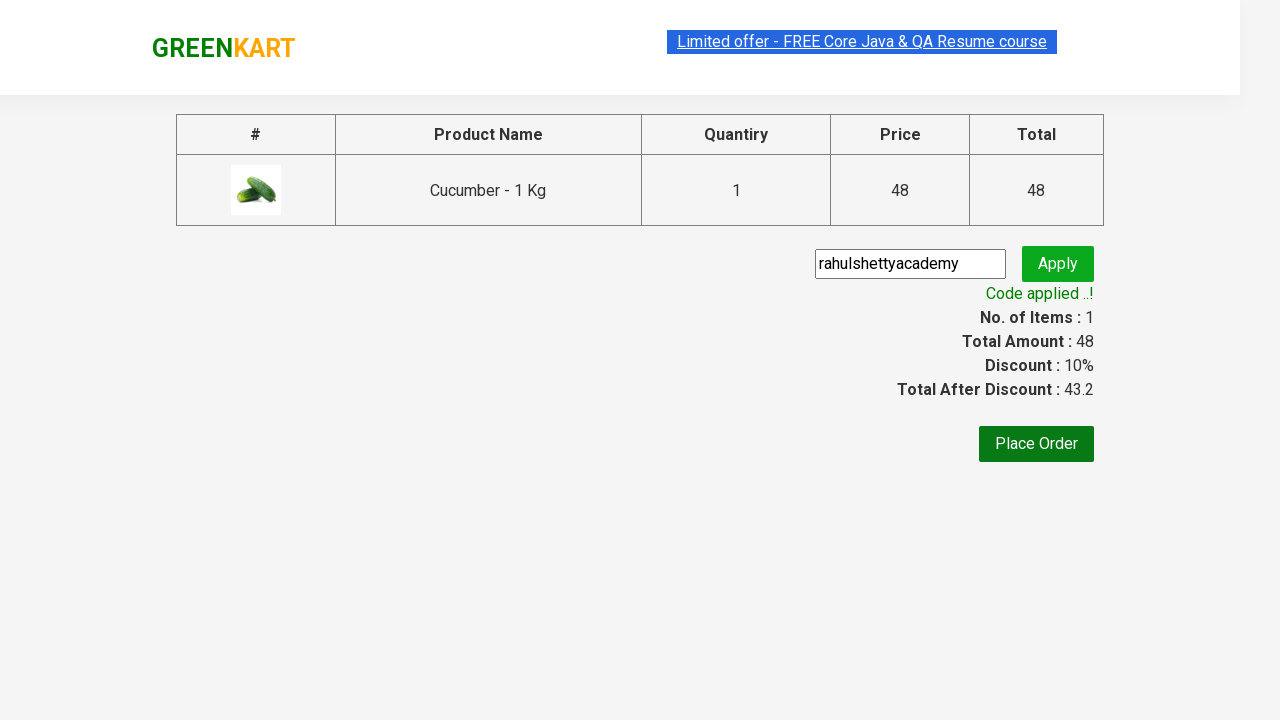

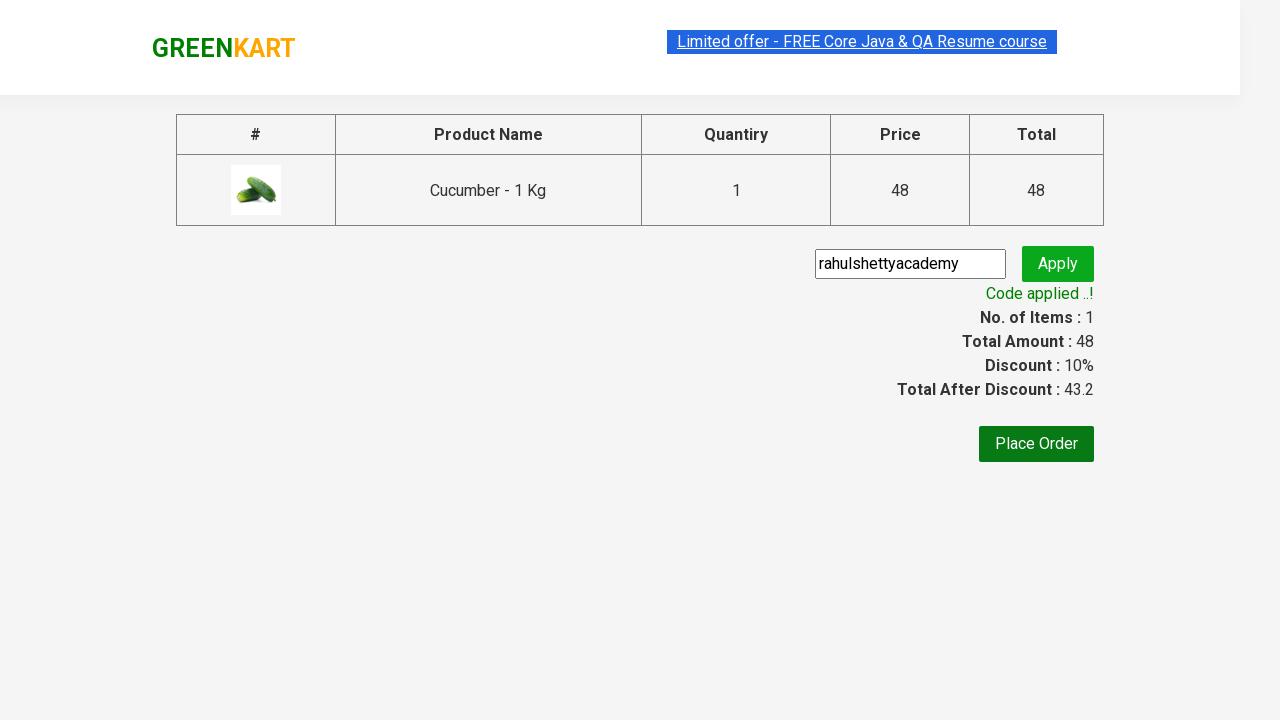